Tests dynamic loading functionality where an element is initially hidden, clicking a start button to trigger a loading bar, then verifying the finish text appears after loading completes.

Starting URL: http://the-internet.herokuapp.com/dynamic_loading/1

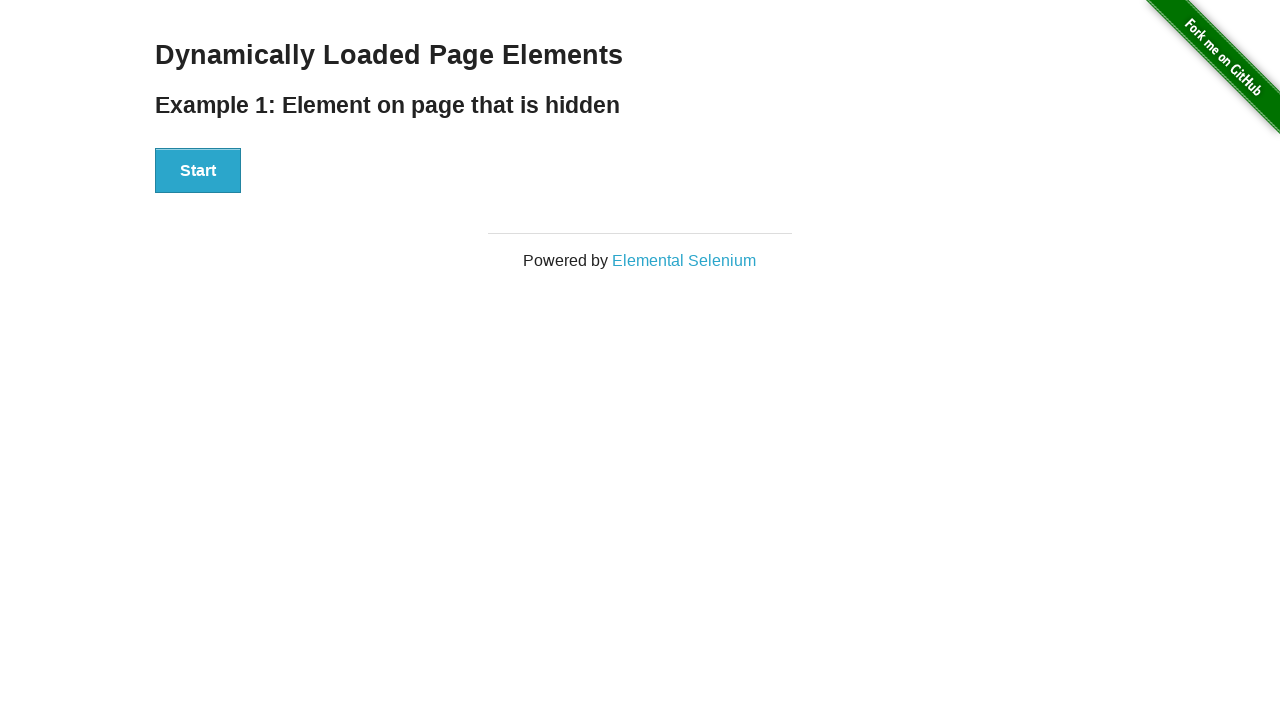

Clicked Start button to trigger loading at (198, 171) on #start button
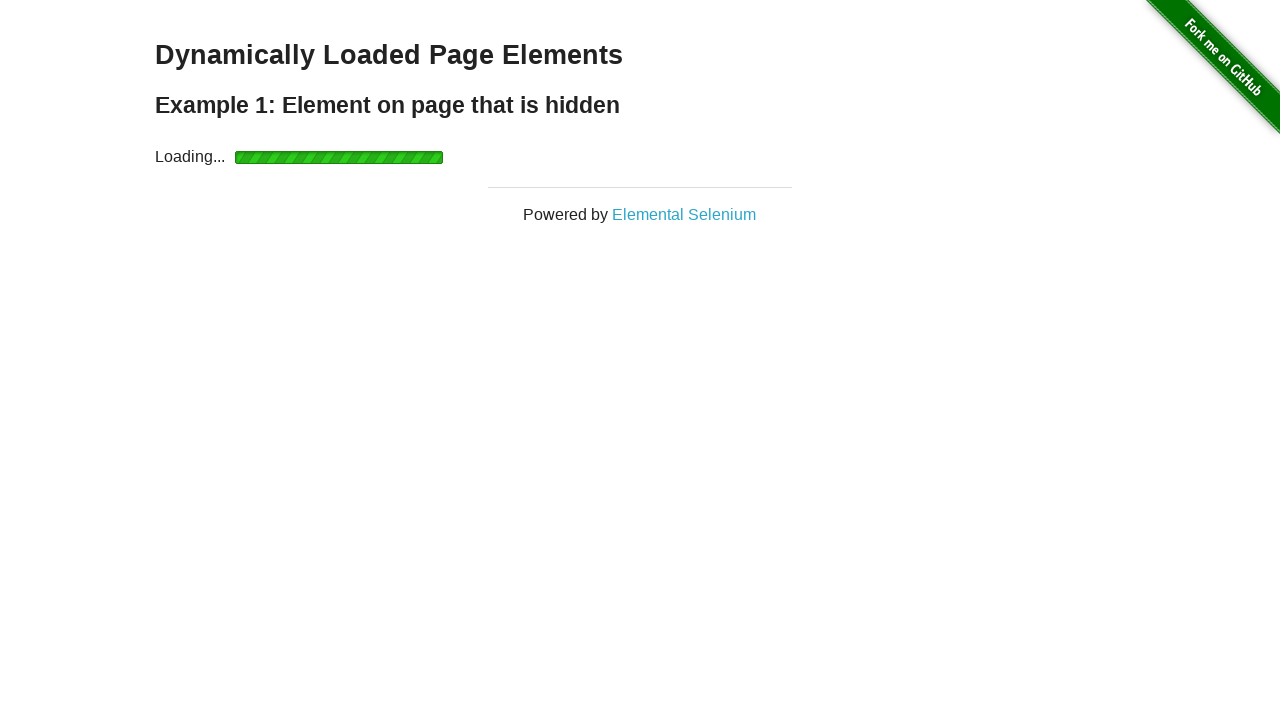

Loading bar completed and finish element became visible
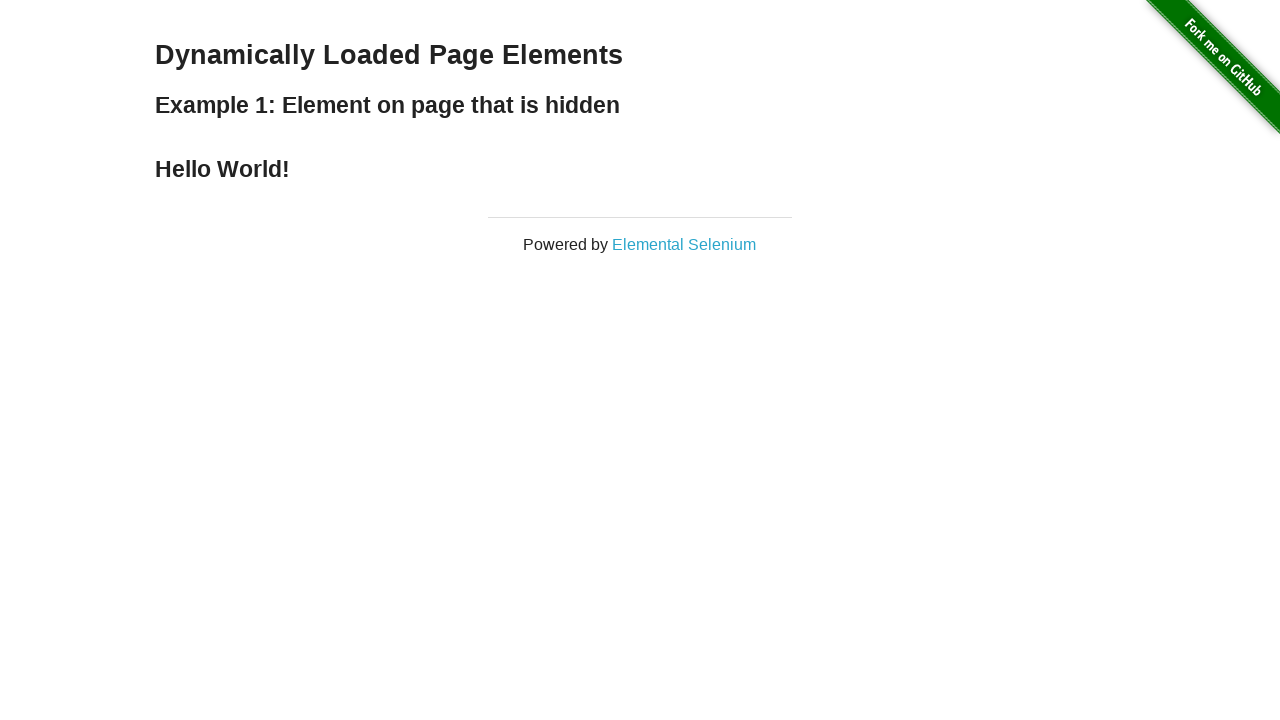

Retrieved text content from finish element
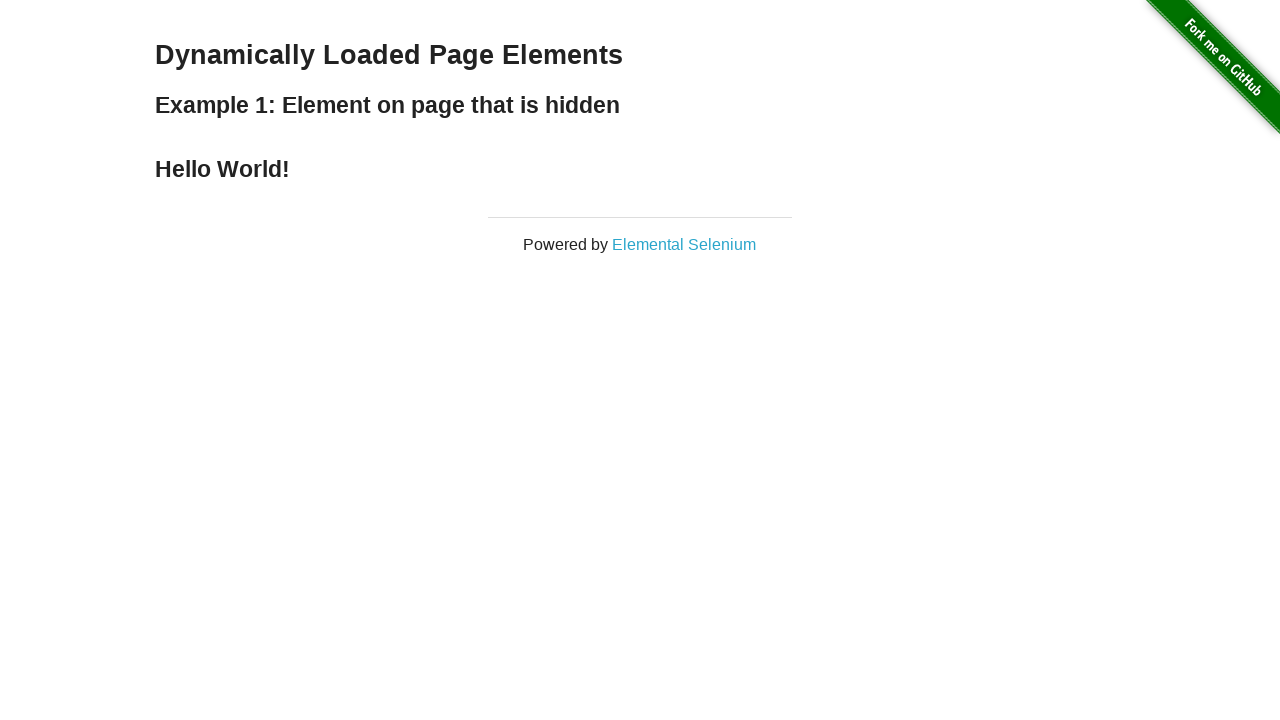

Verified finish text equals 'Hello World!'
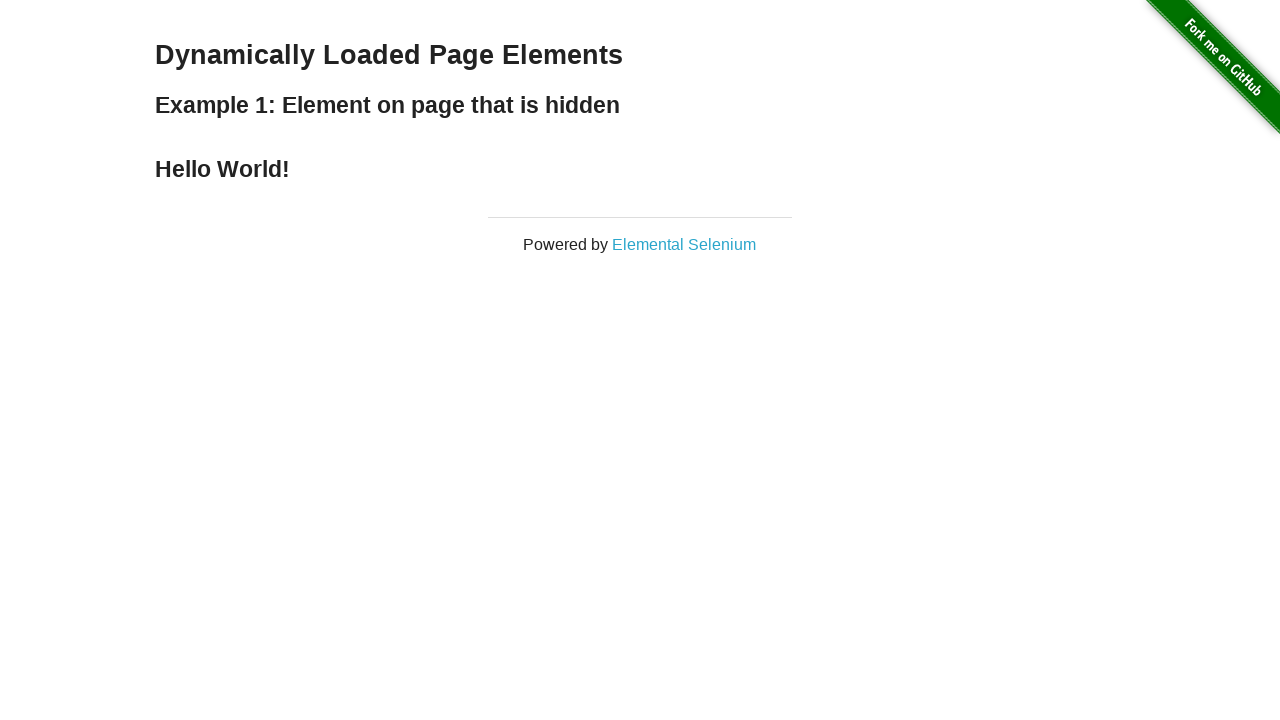

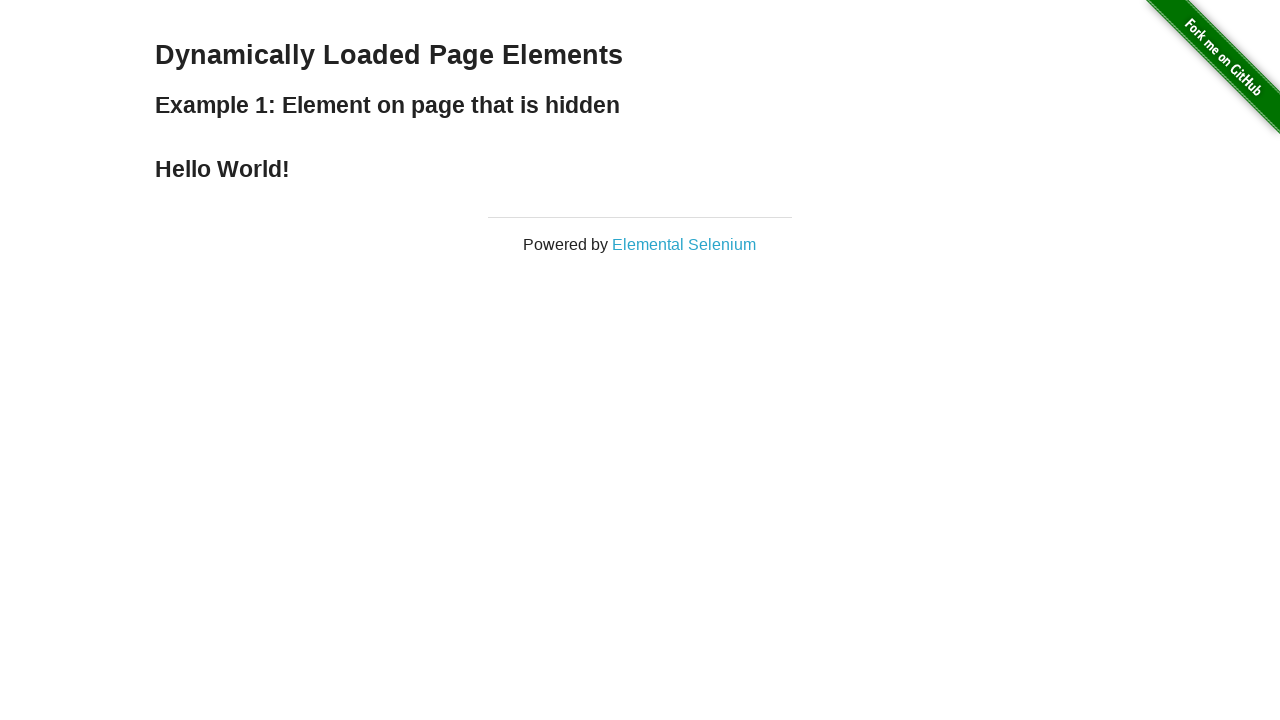